Navigates to a test page and checks a checkbox, then verifies the checkbox state is reflected in a display element

Starting URL: https://test.k6.io/browser.php

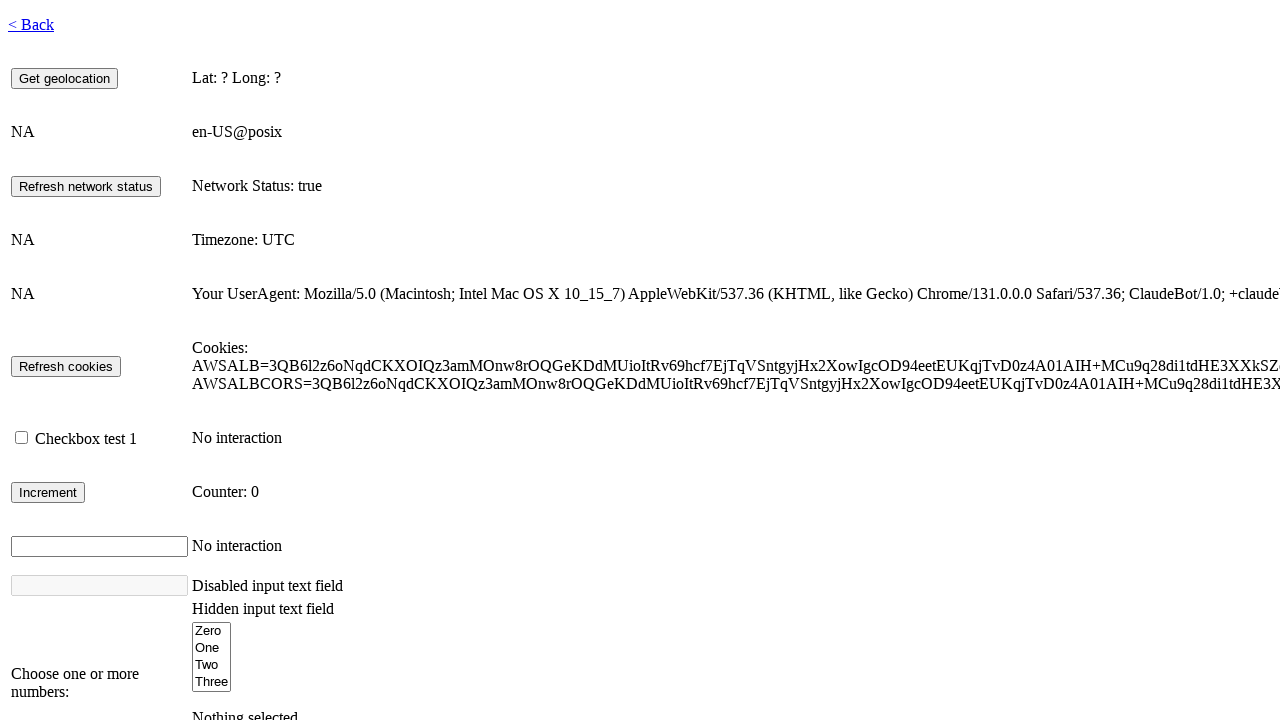

Navigated to test page at https://test.k6.io/browser.php
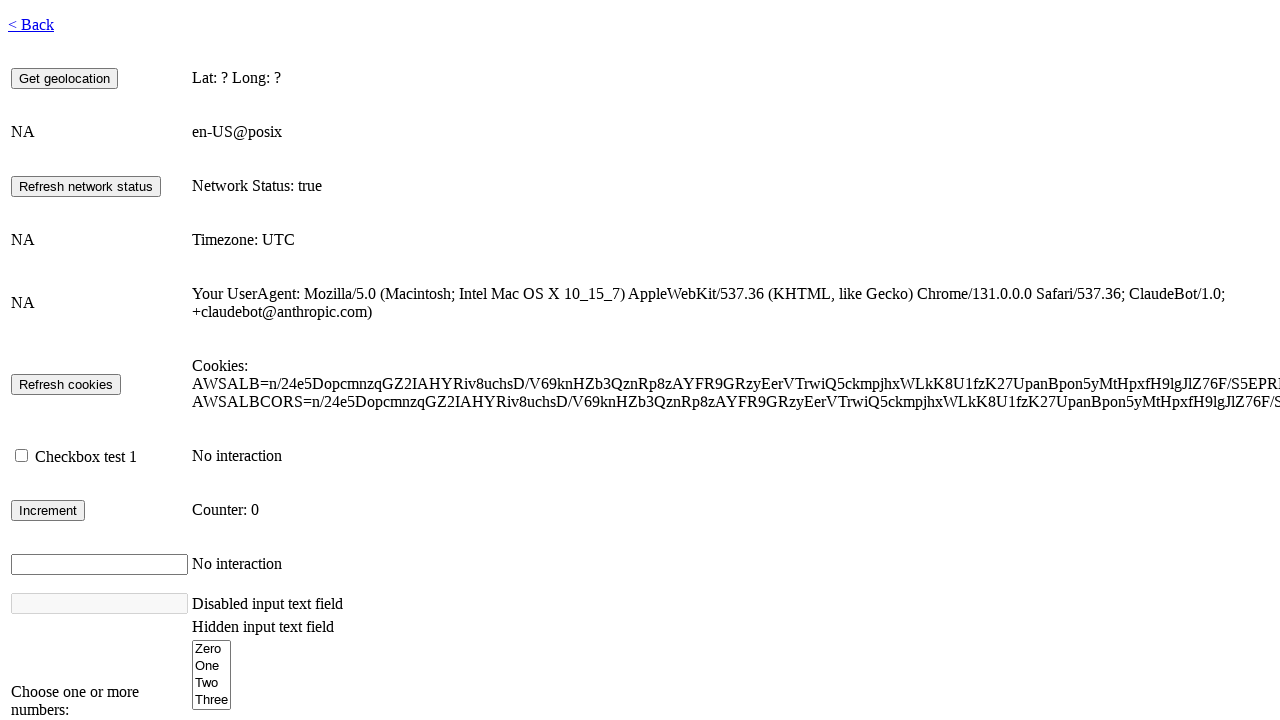

Checked the checkbox #checkbox1 at (22, 456) on #checkbox1
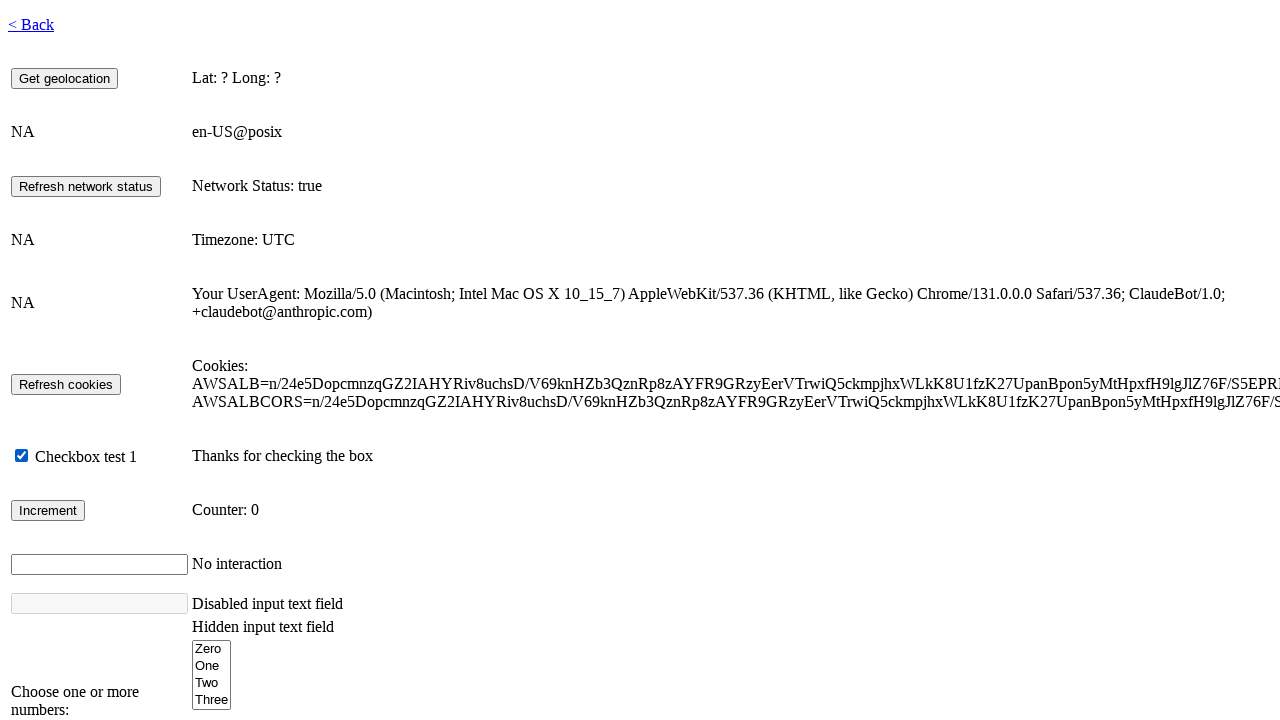

Checkbox info display element appeared
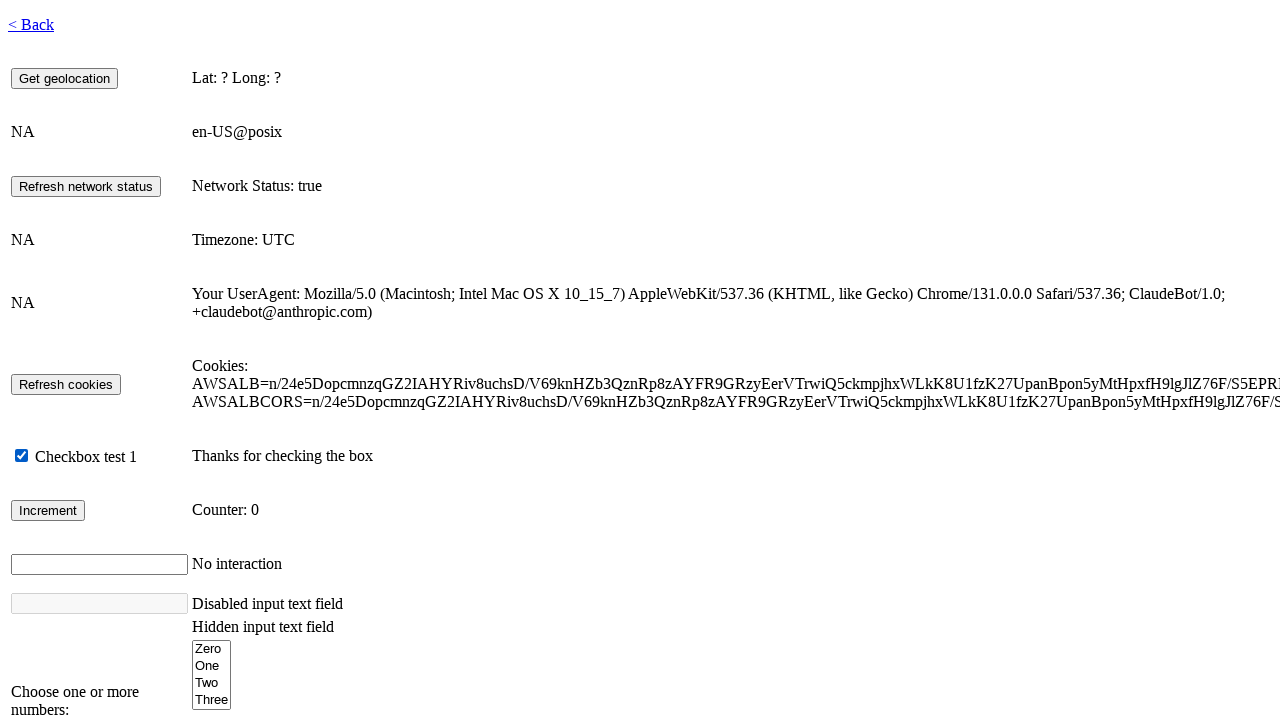

Verified checkbox state is reflected in display element
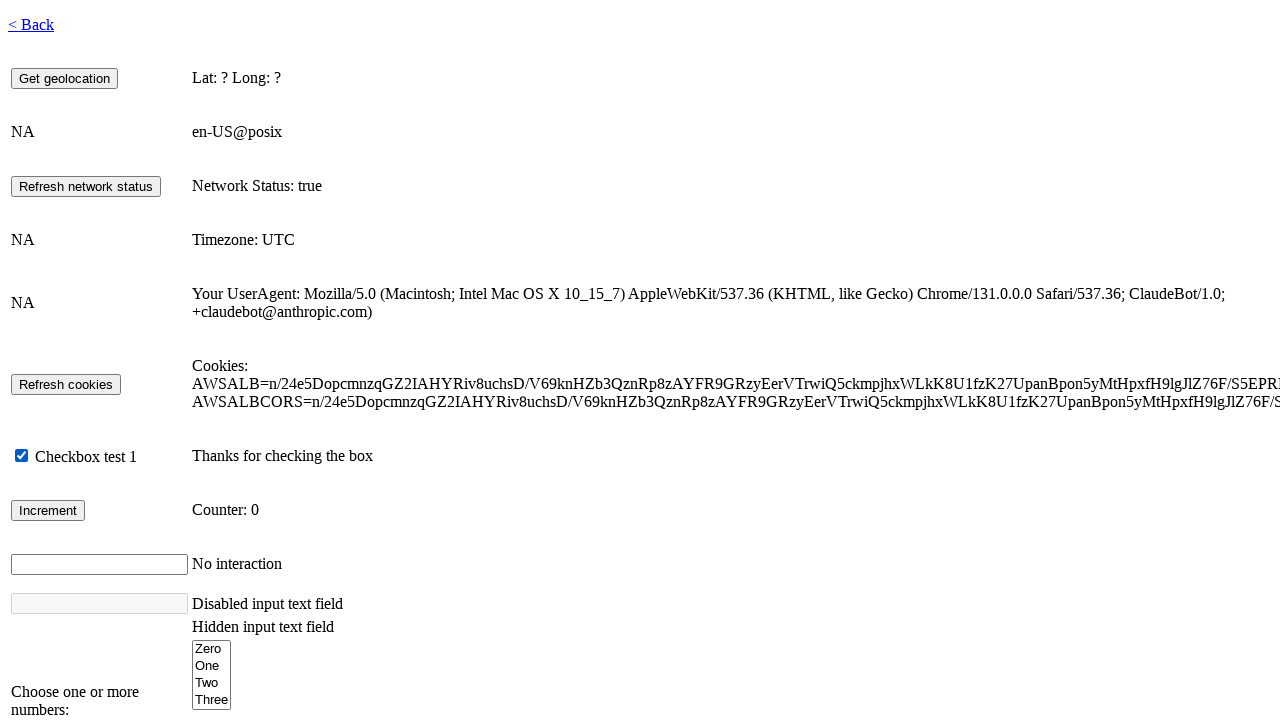

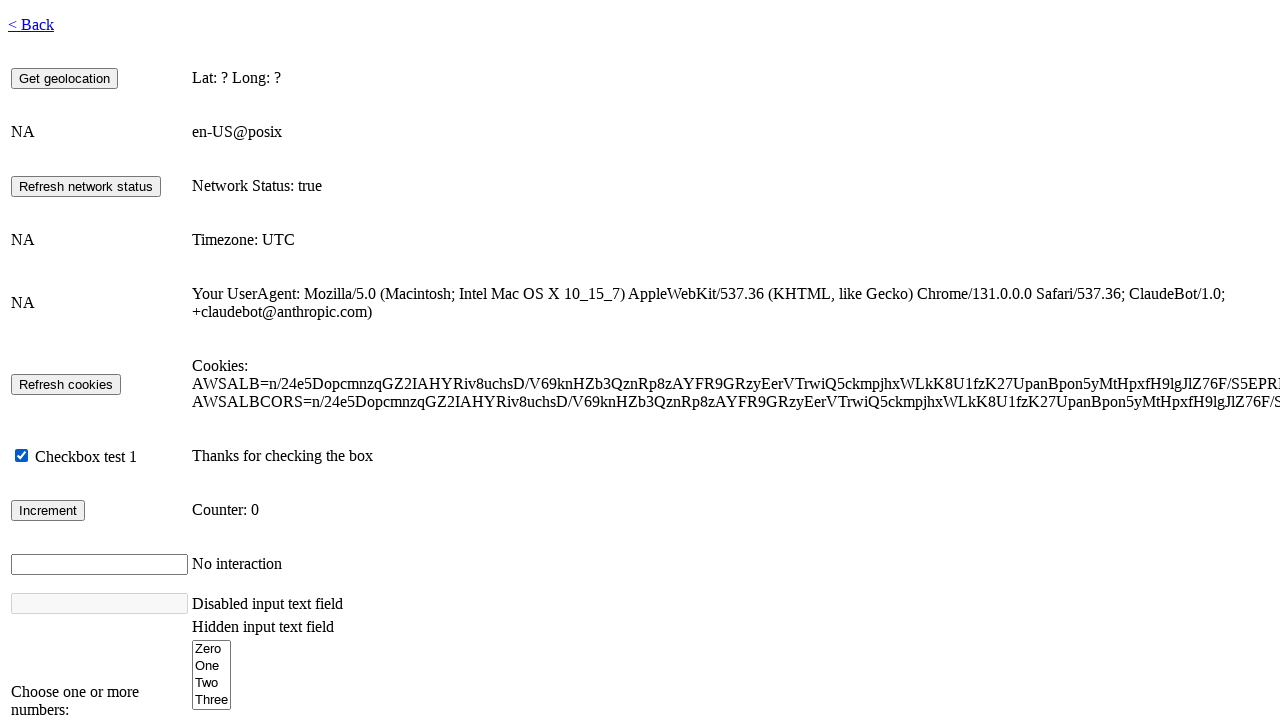